Tests a registration form by filling in first name, last name, and email fields, then submitting the form and verifying successful registration message

Starting URL: http://suninjuly.github.io/registration1.html

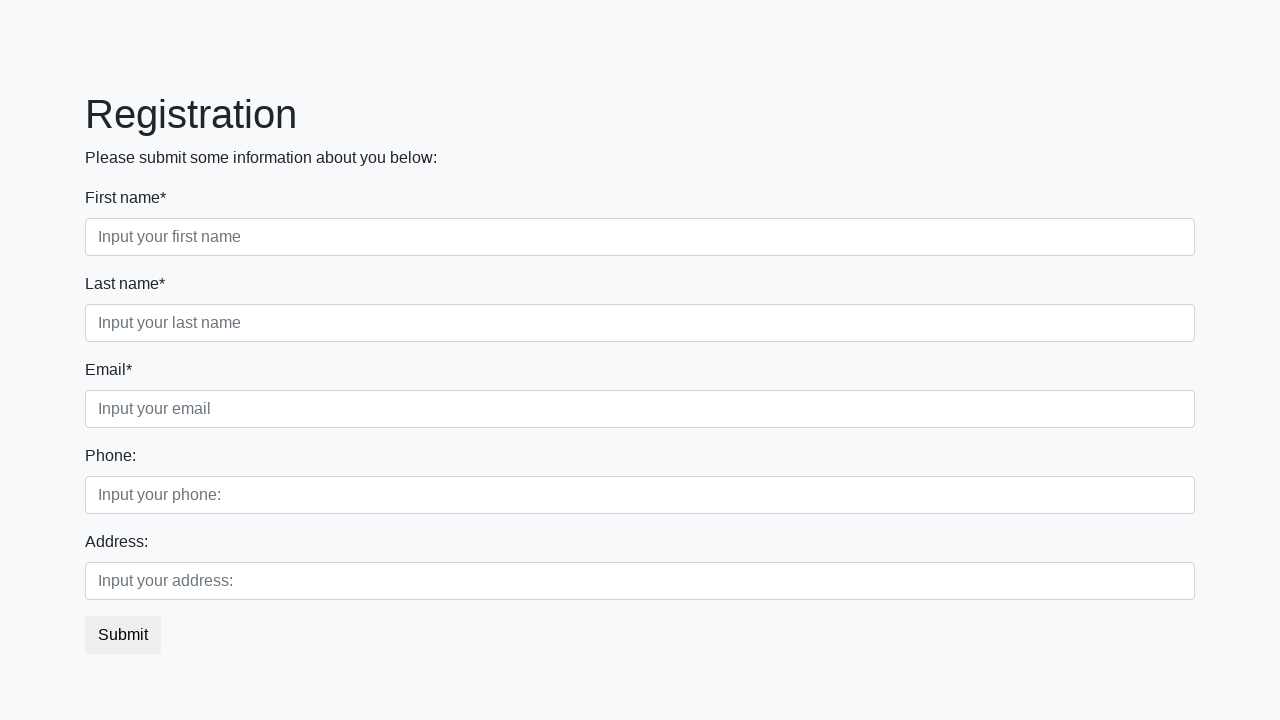

Filled first name field with 'Ivan' on div.first_block input.form-control.first
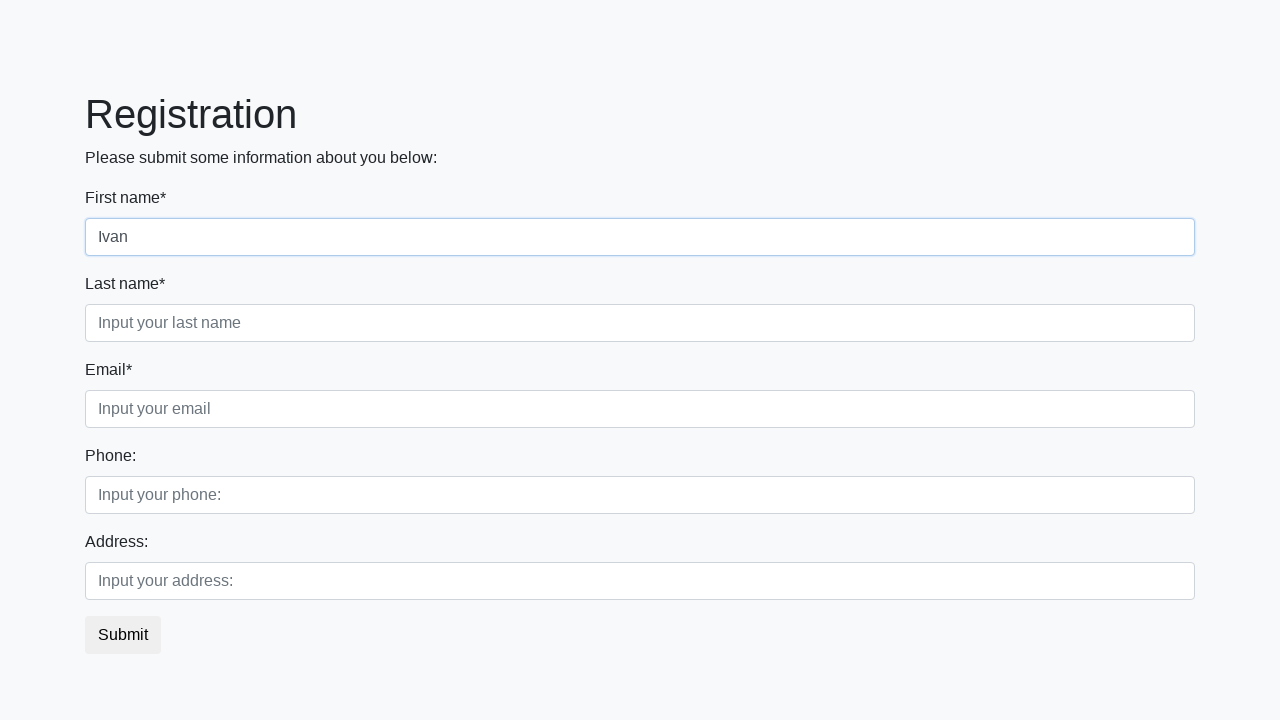

Filled last name field with 'Petrov' on div.first_block input.form-control.second
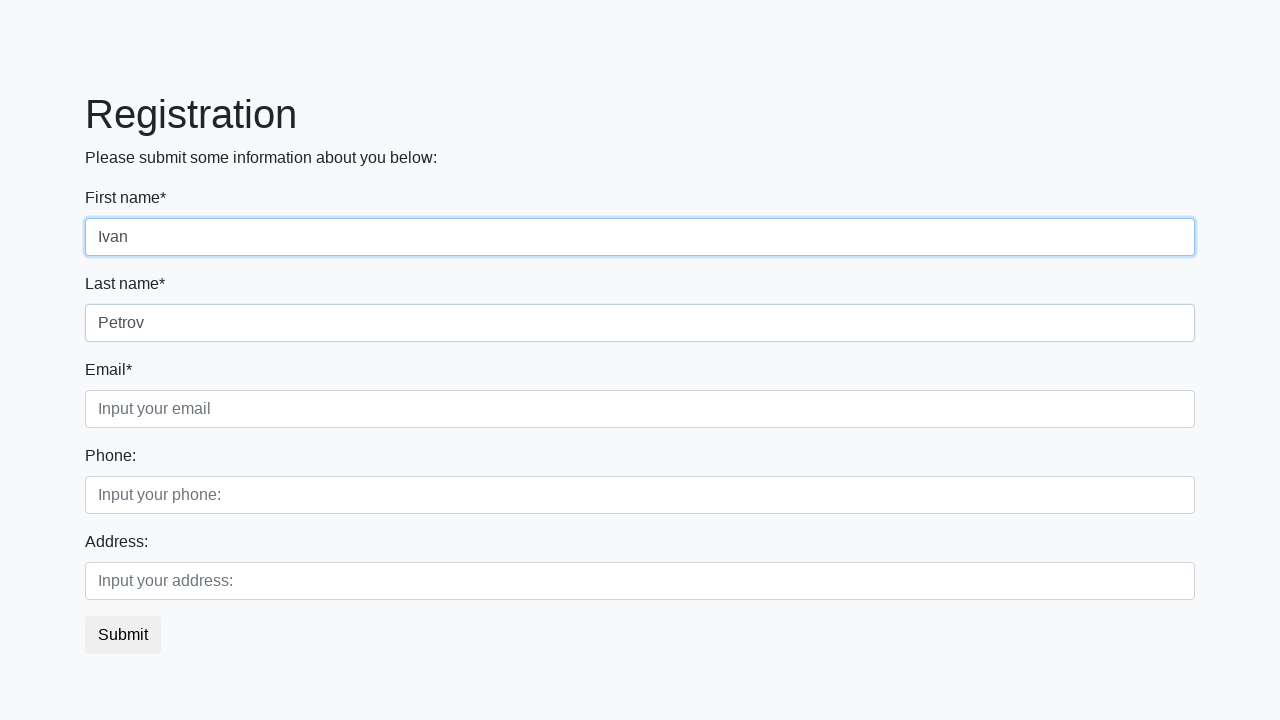

Filled email field with 'test@example.com' on div.first_block input.form-control.third
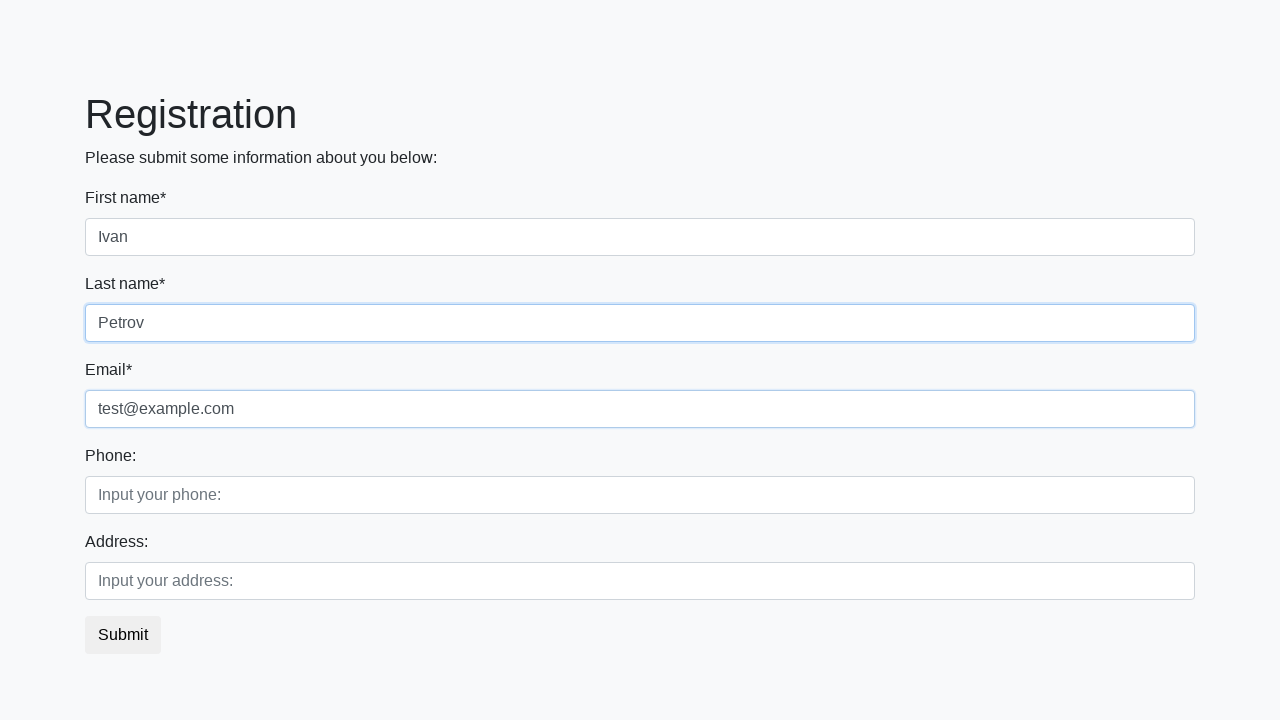

Clicked the registration submit button at (123, 635) on button.btn
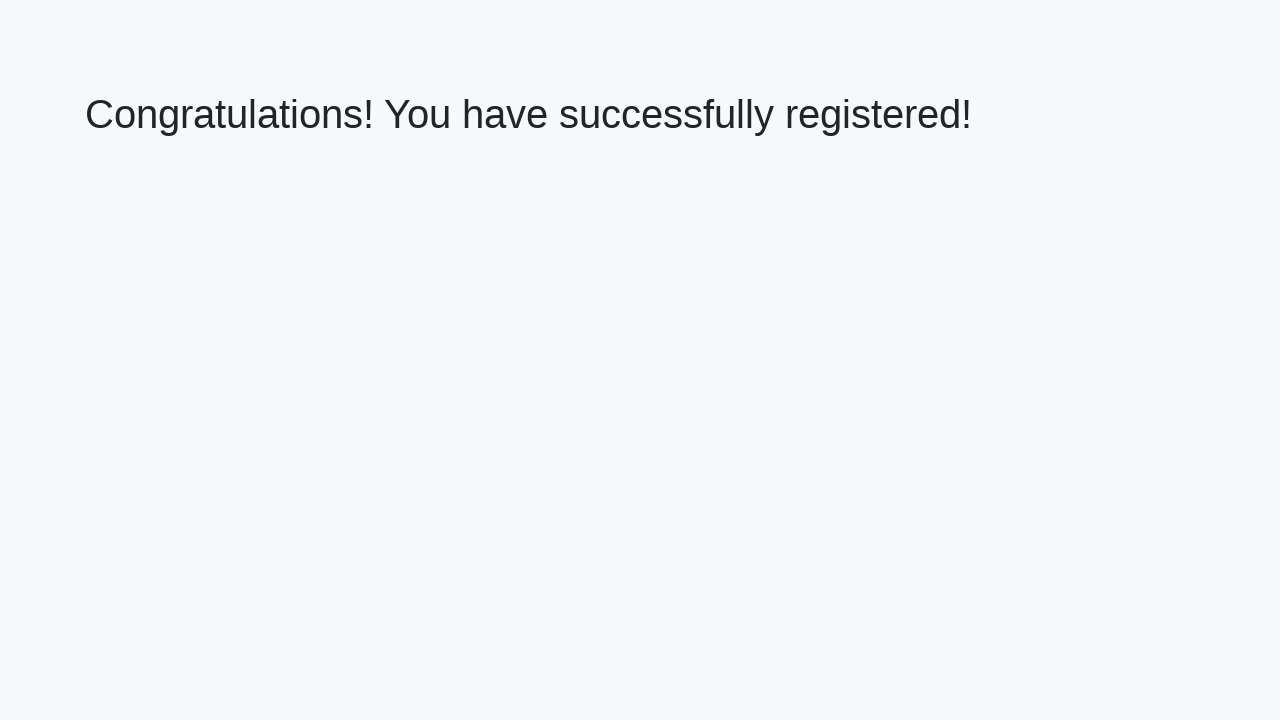

Waited for success message heading to appear
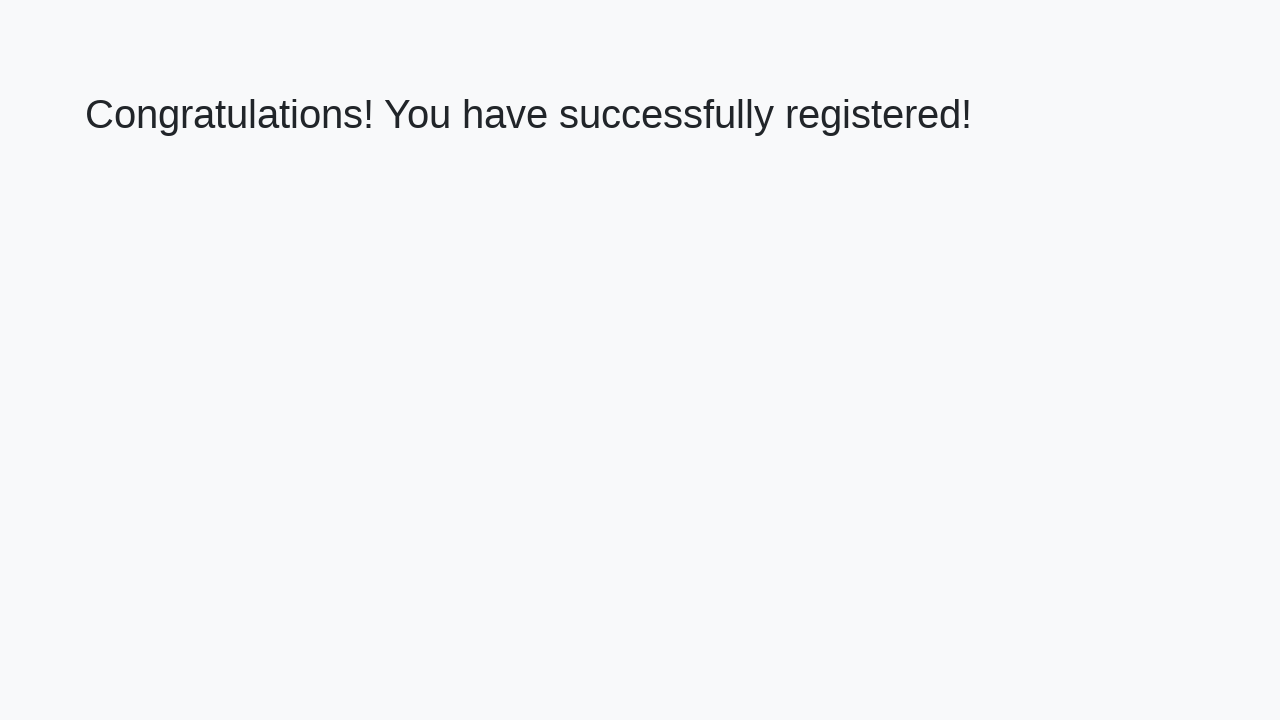

Retrieved success message text
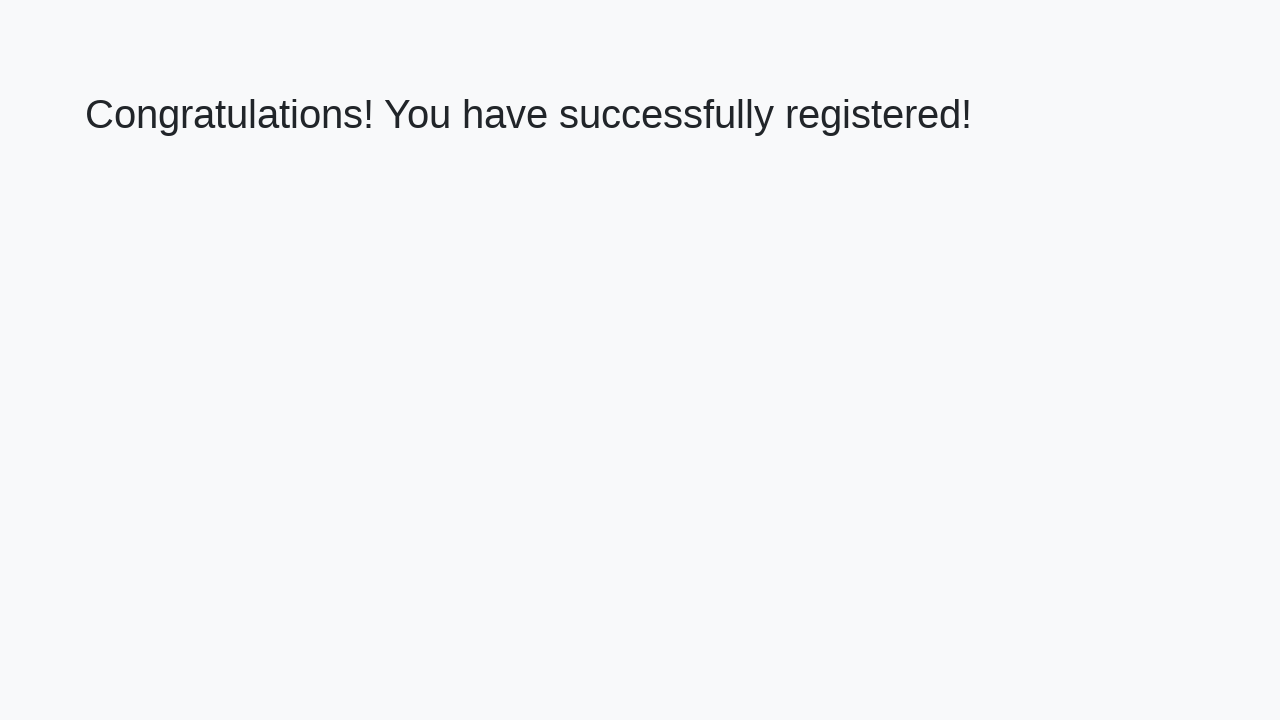

Verified successful registration message: 'Congratulations! You have successfully registered!'
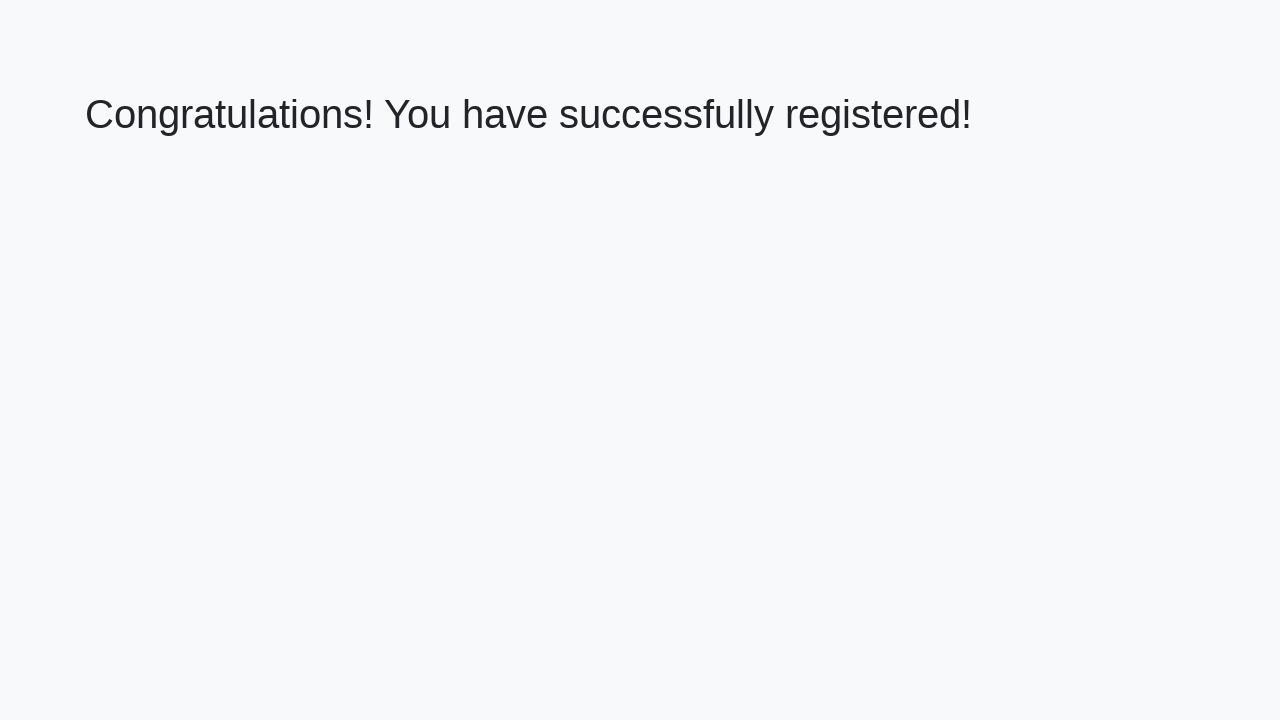

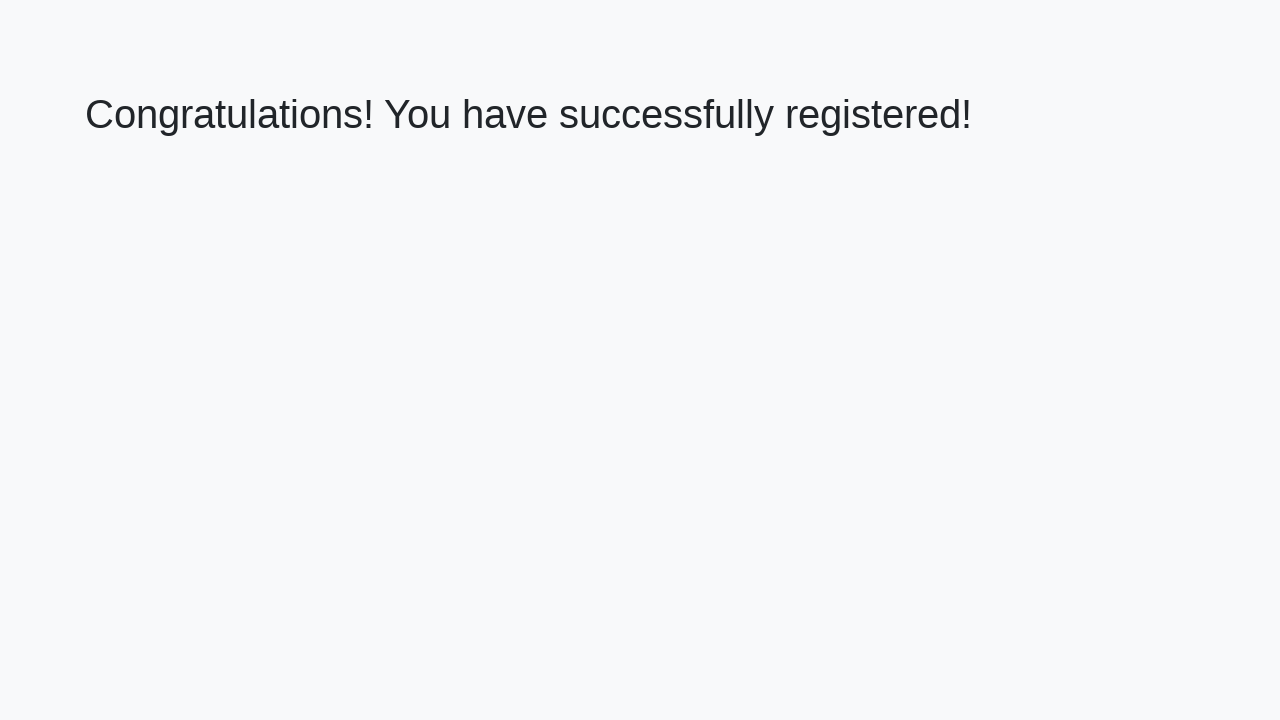